Tests scrolling to a dropdown element and selecting an item from it using click and hover actions

Starting URL: https://testautomationpractice.blogspot.com/

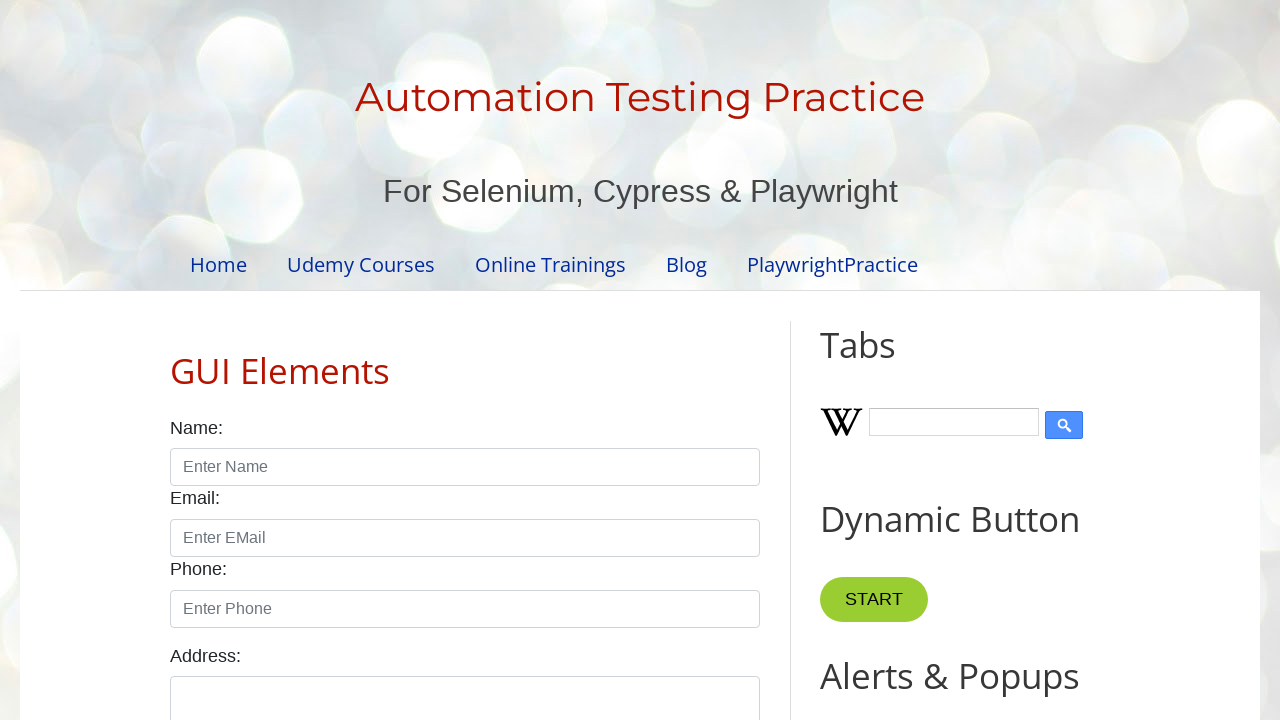

Scrolled to 'Scrolling DropDown' section
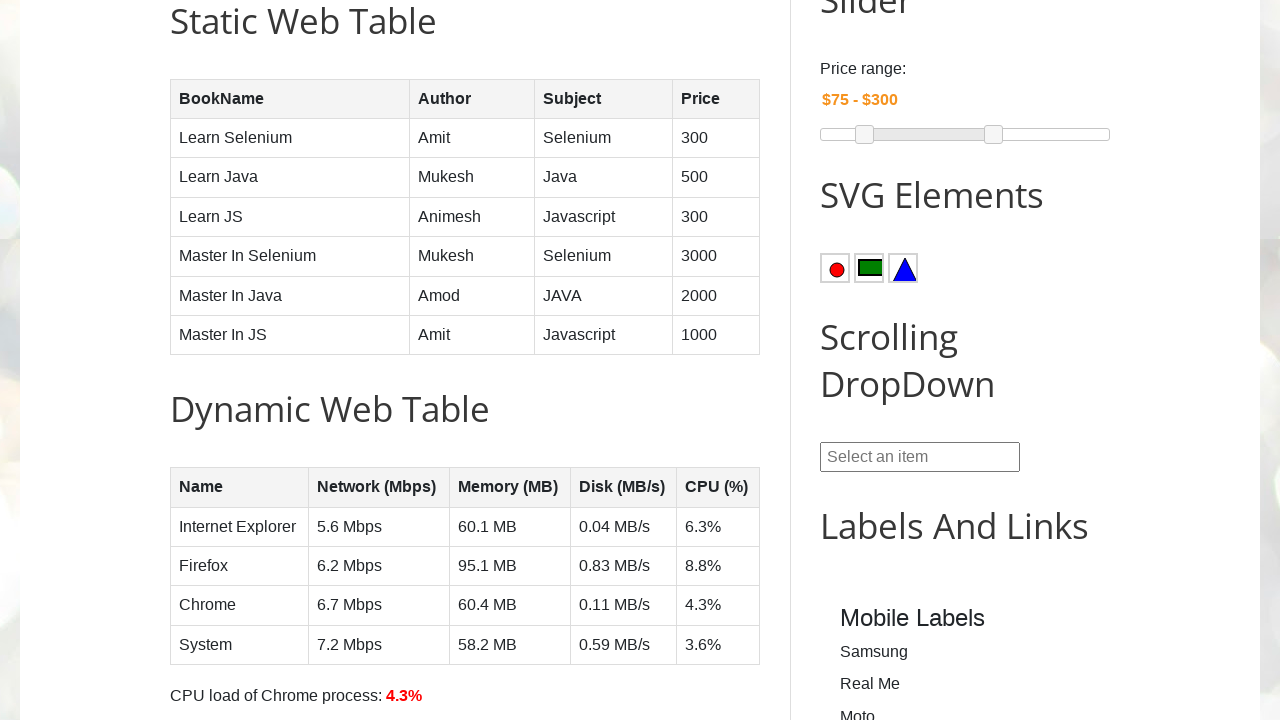

Clicked on combo box to open dropdown at (920, 457) on xpath=//input[@id='comboBox']
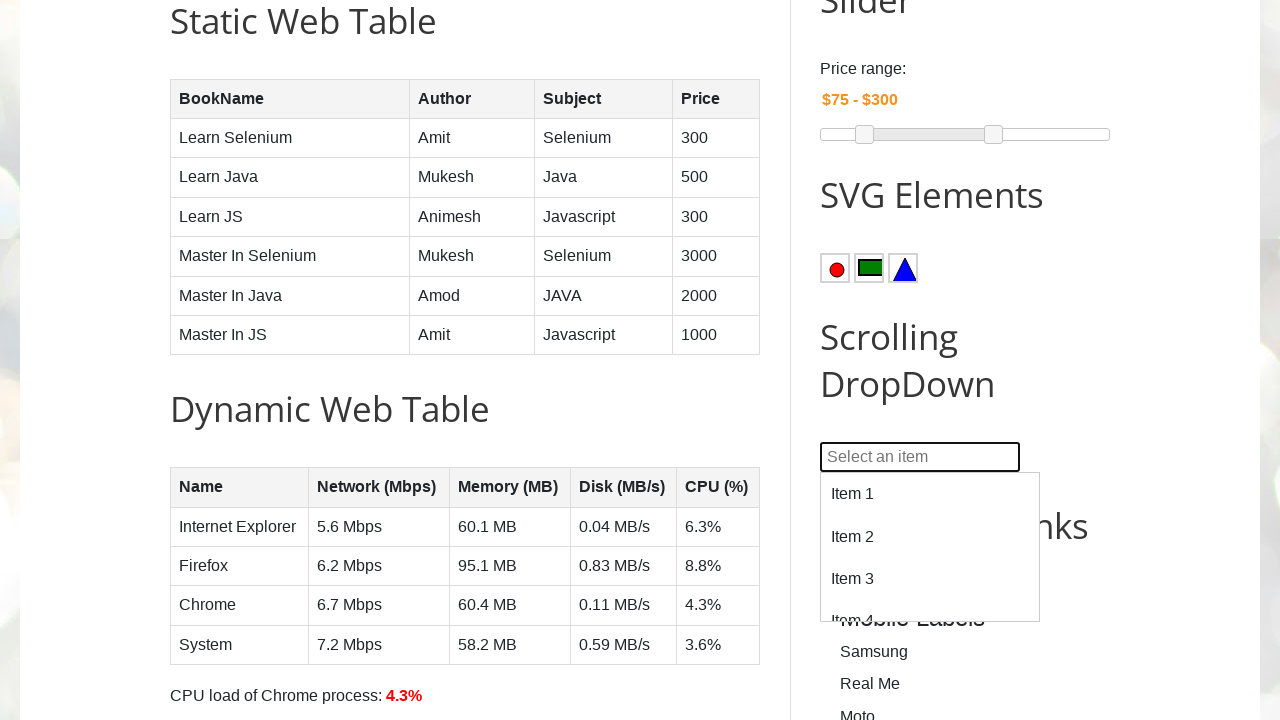

Hovered over Item 10 at (930, 547) on xpath=//div[text()='Item 10']
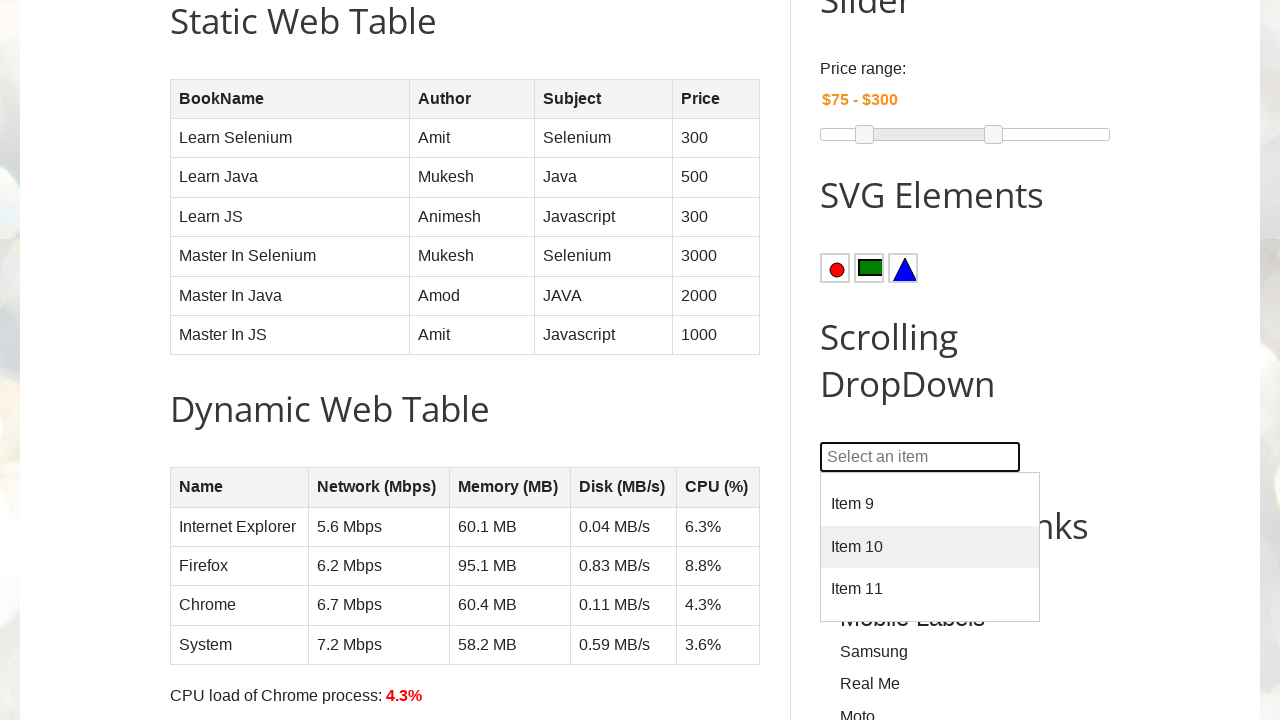

Clicked on Item 10 to select it at (930, 547) on xpath=//div[text()='Item 10']
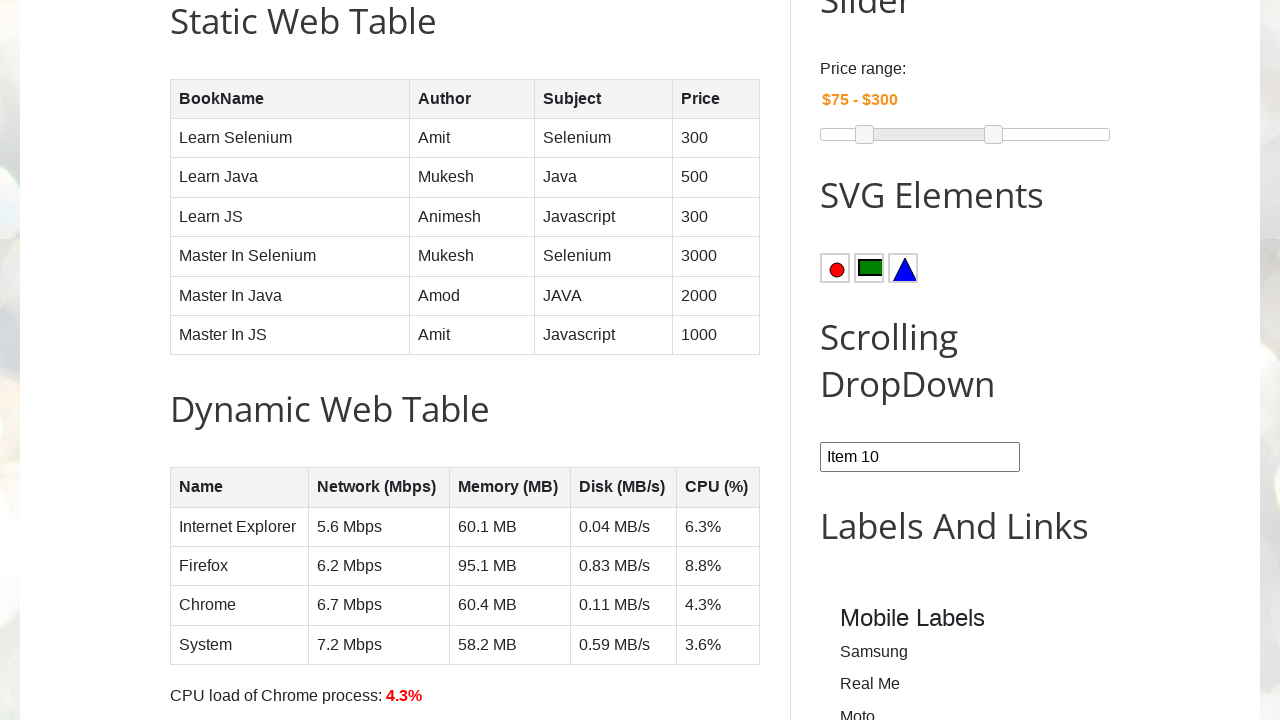

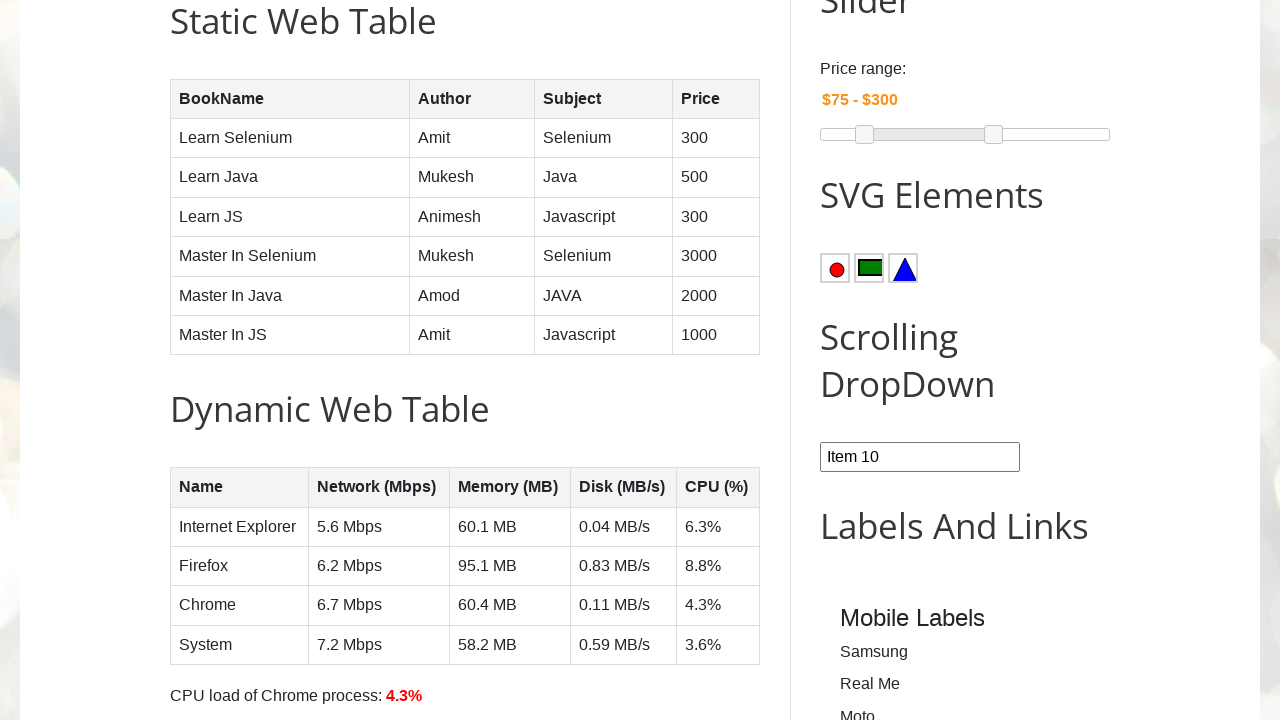